Tests JavaScript prompt dialog by entering text and accepting the prompt

Starting URL: https://automationfc.github.io/basic-form/index.html

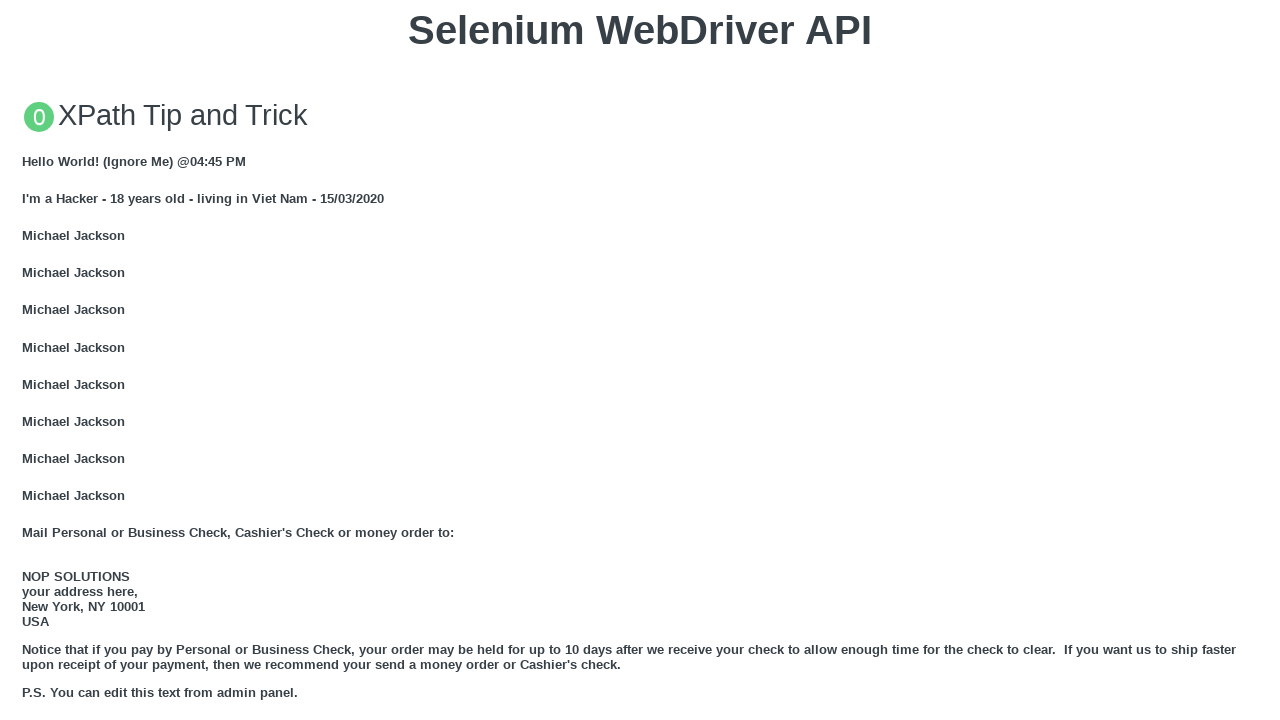

Set up dialog handler for JavaScript prompt
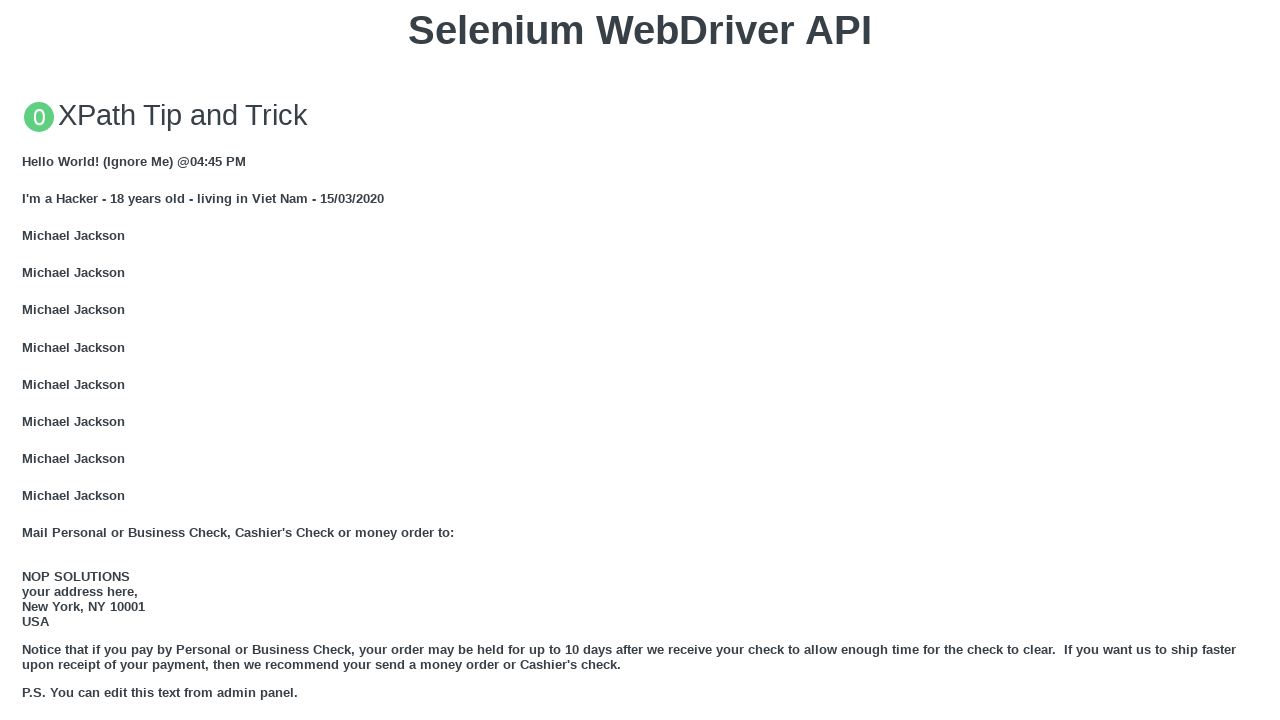

Clicked button to trigger JavaScript prompt dialog at (640, 360) on xpath=//button[text()='Click for JS Prompt']
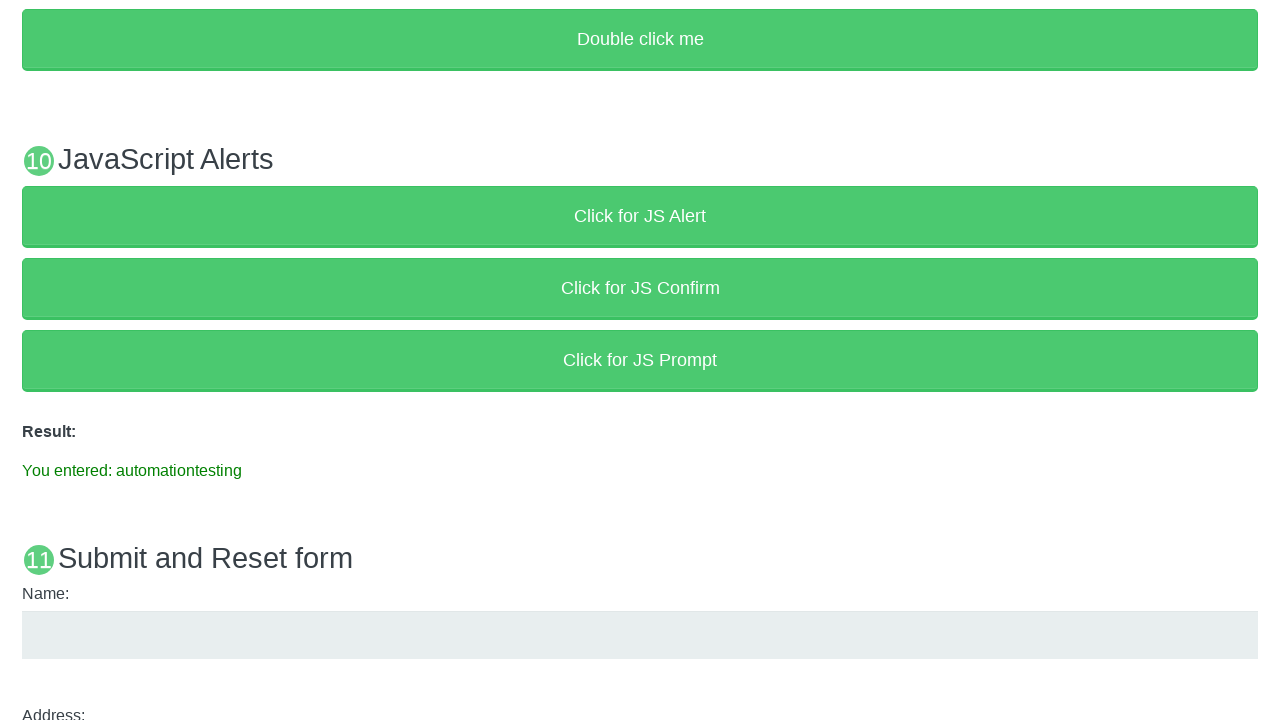

Verified result text appeared after accepting prompt with 'automationtesting'
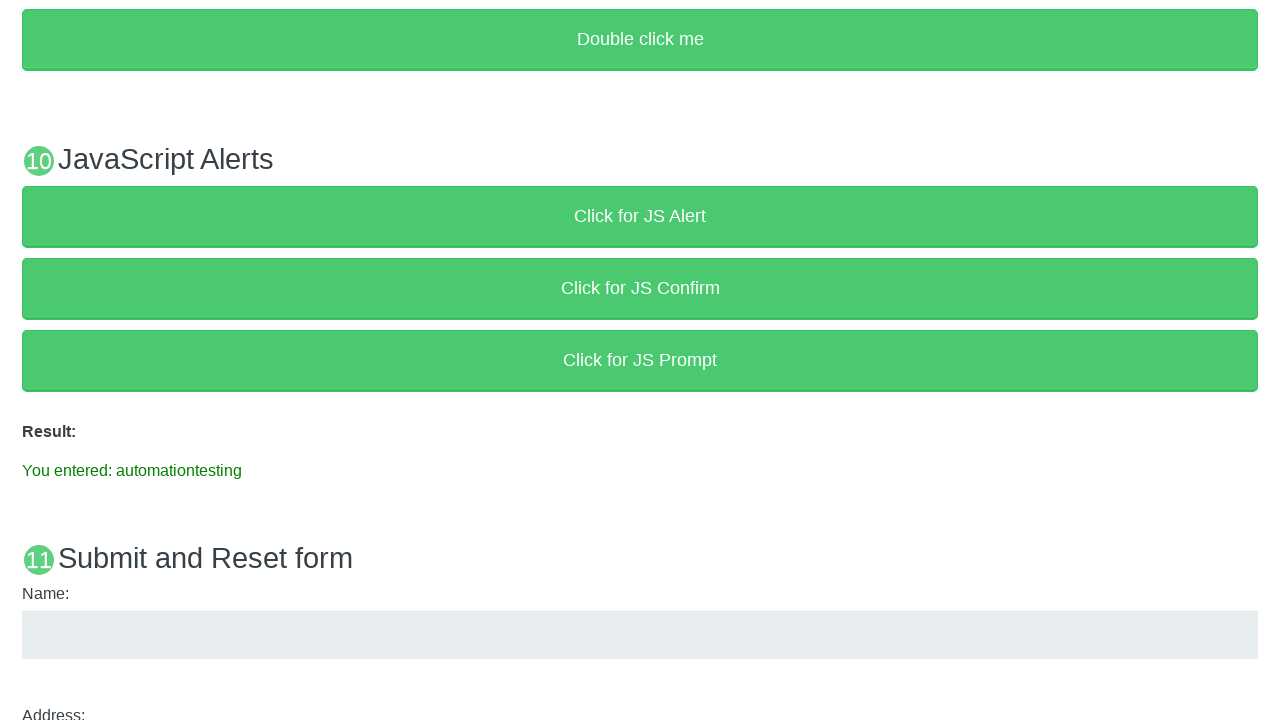

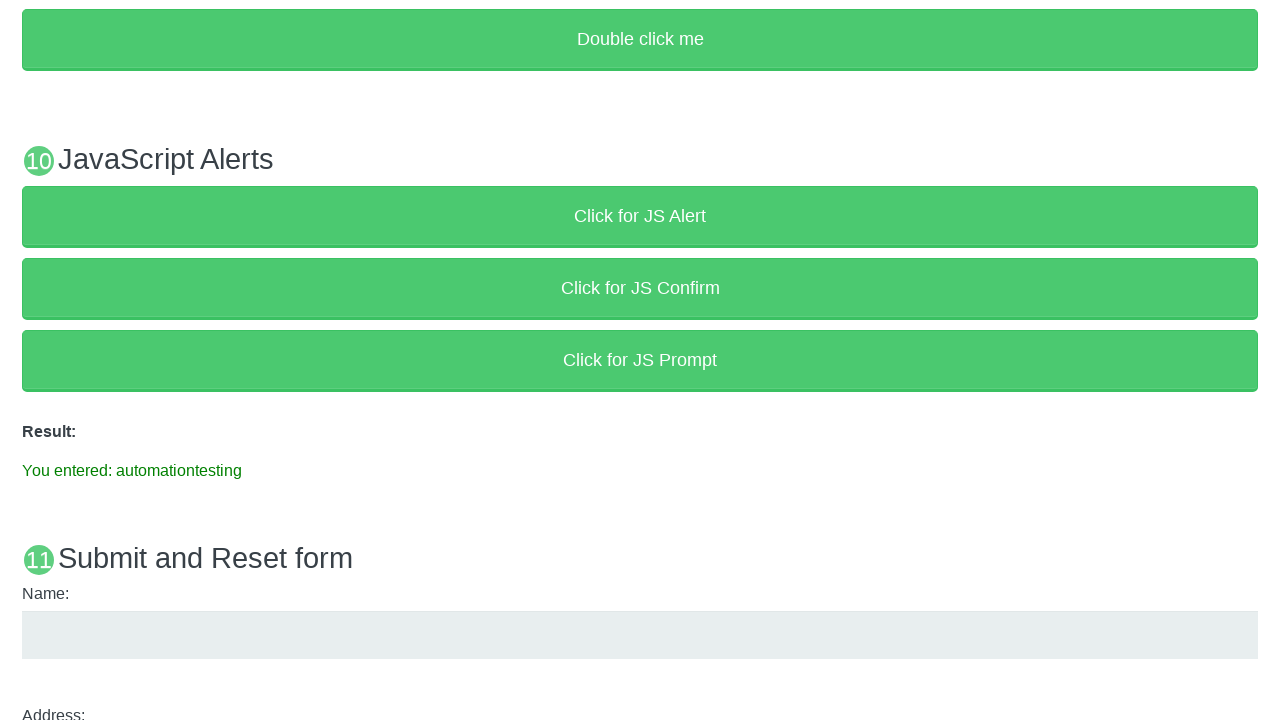